Navigates to a test automation practice page, scrolls down, and selects "Audi" from a dropdown menu

Starting URL: https://www.ultimateqa.com/simple-html-elements-for-automation/

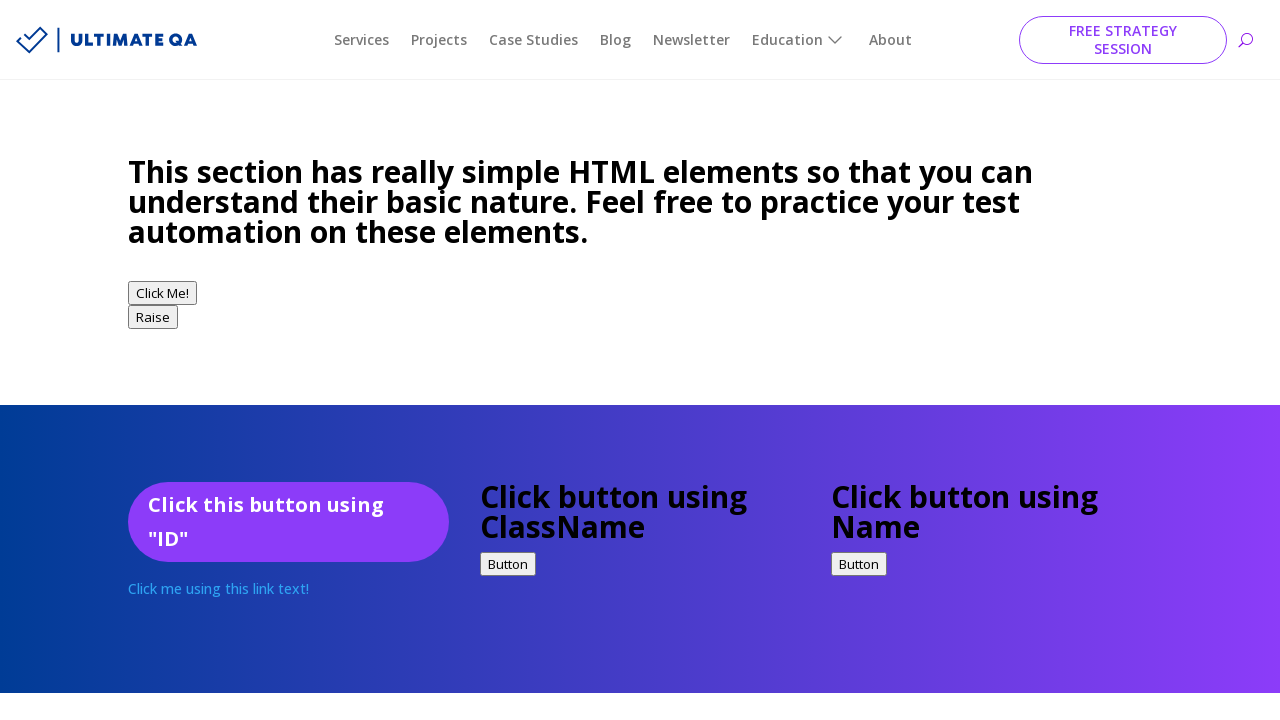

Navigated to the Ultimate QA test automation practice page
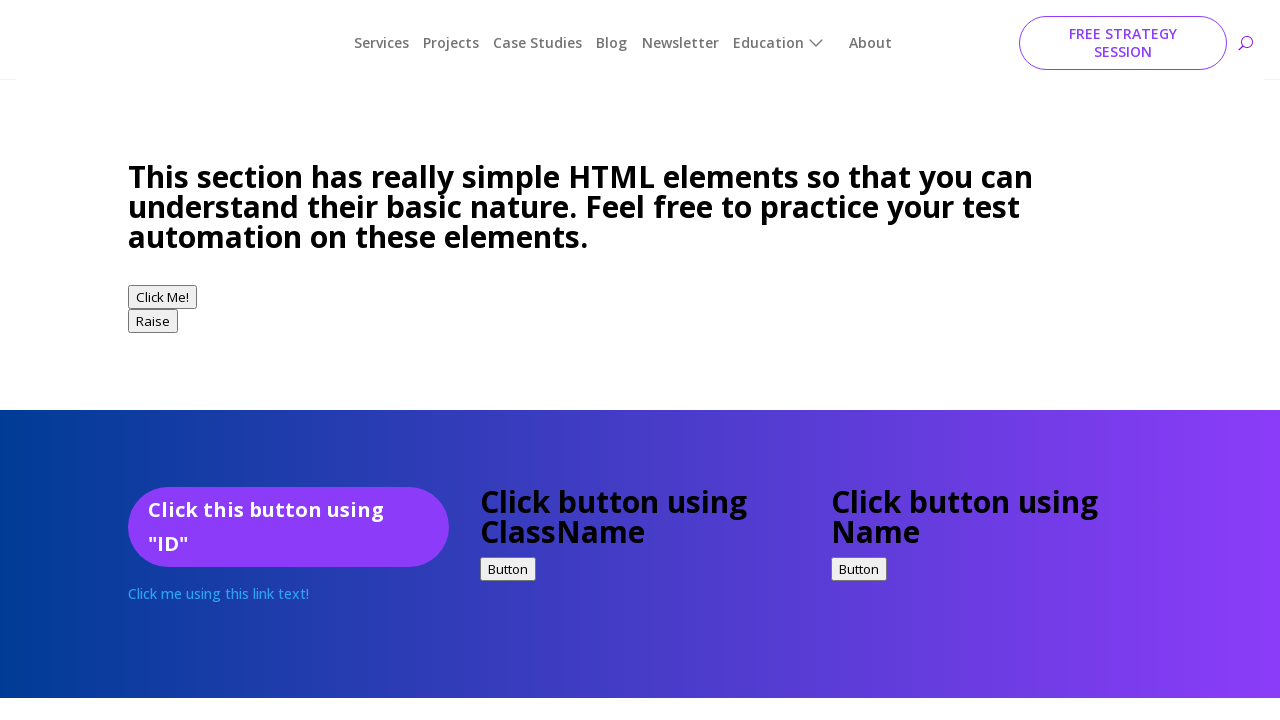

Scrolled down the page by 1000 pixels
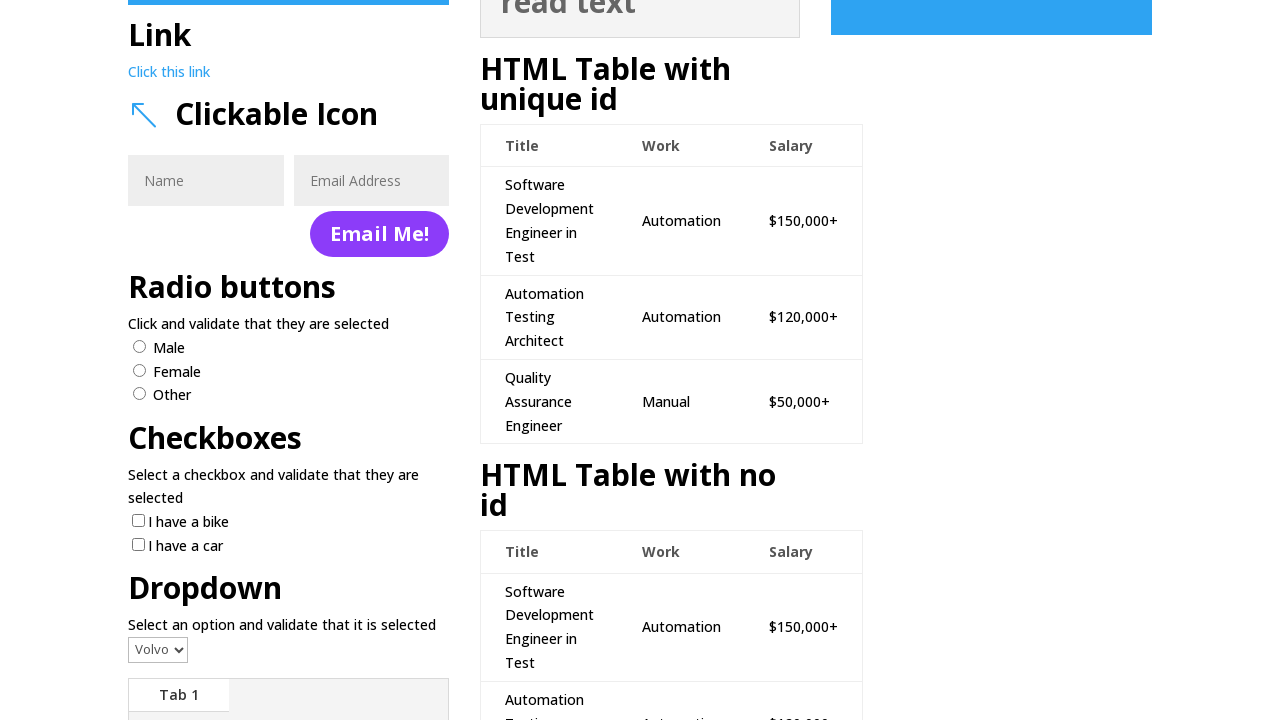

Selected 'Audi' from the dropdown menu on .et_pb_blurb_description > select
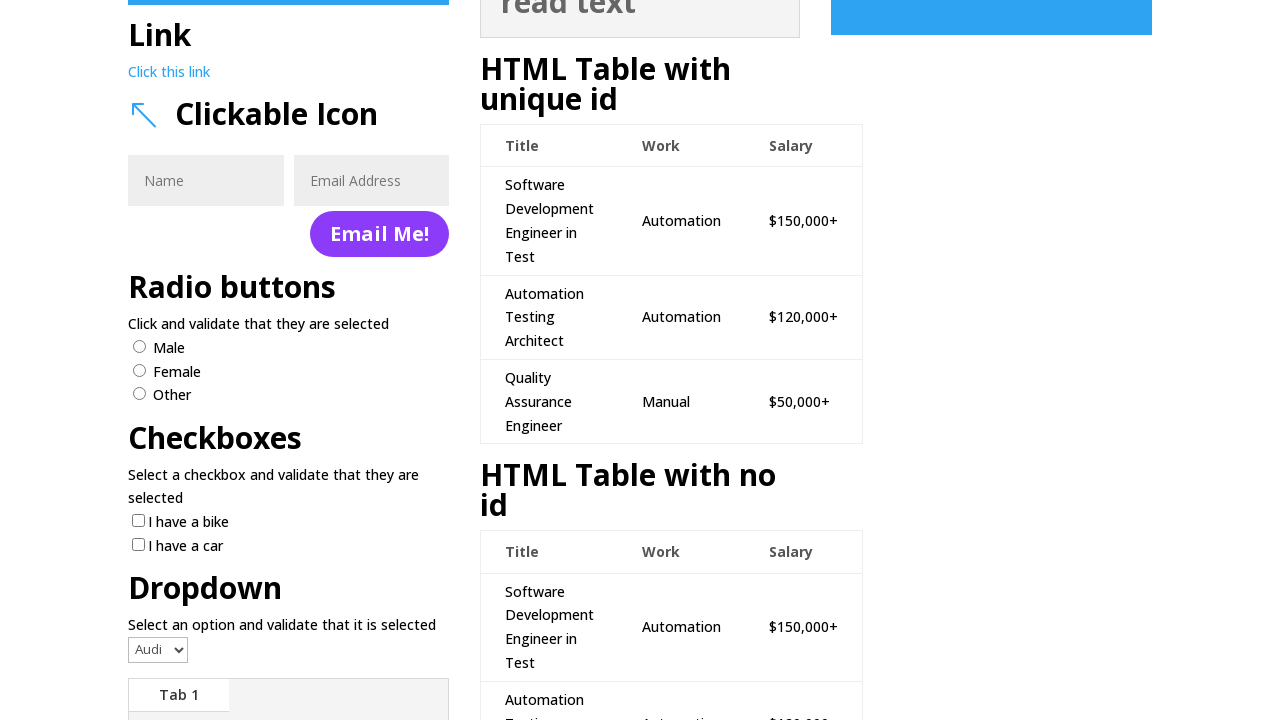

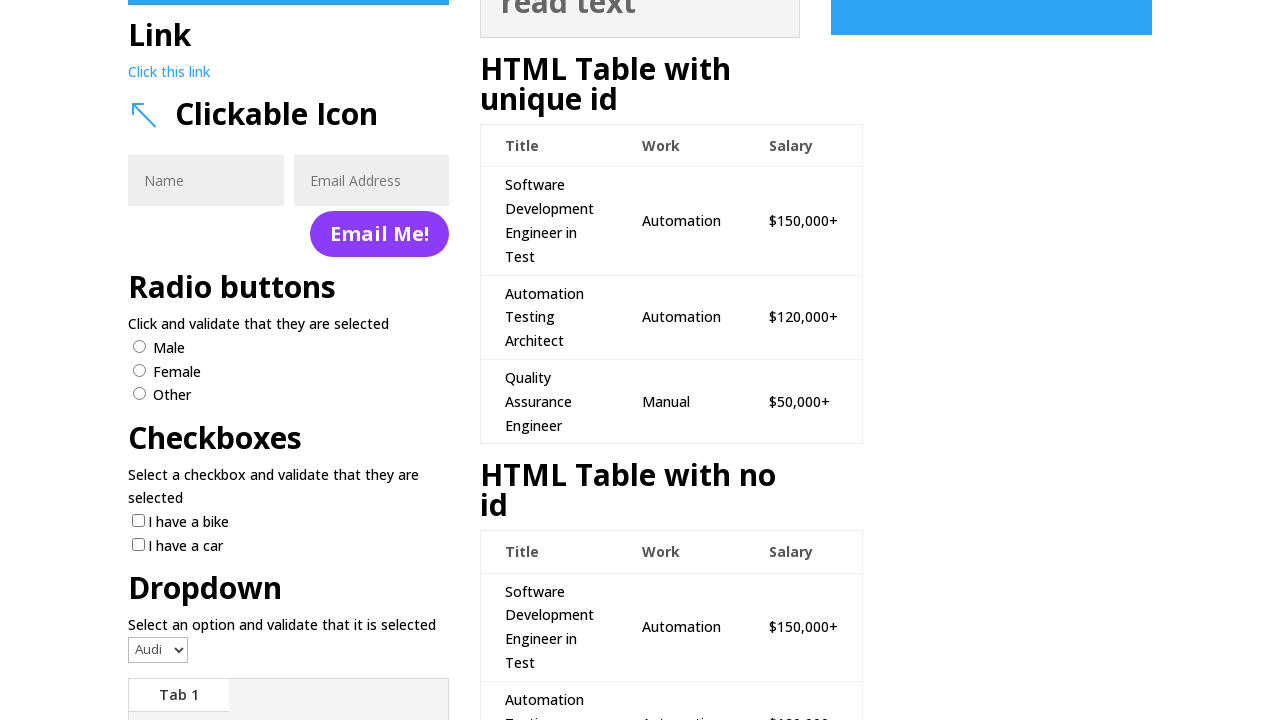